Tests XPath axes functionality by interacting with checkboxes and extracting user details from a table on the XPath practice page

Starting URL: https://selectorshub.com/xpath-practice-page/

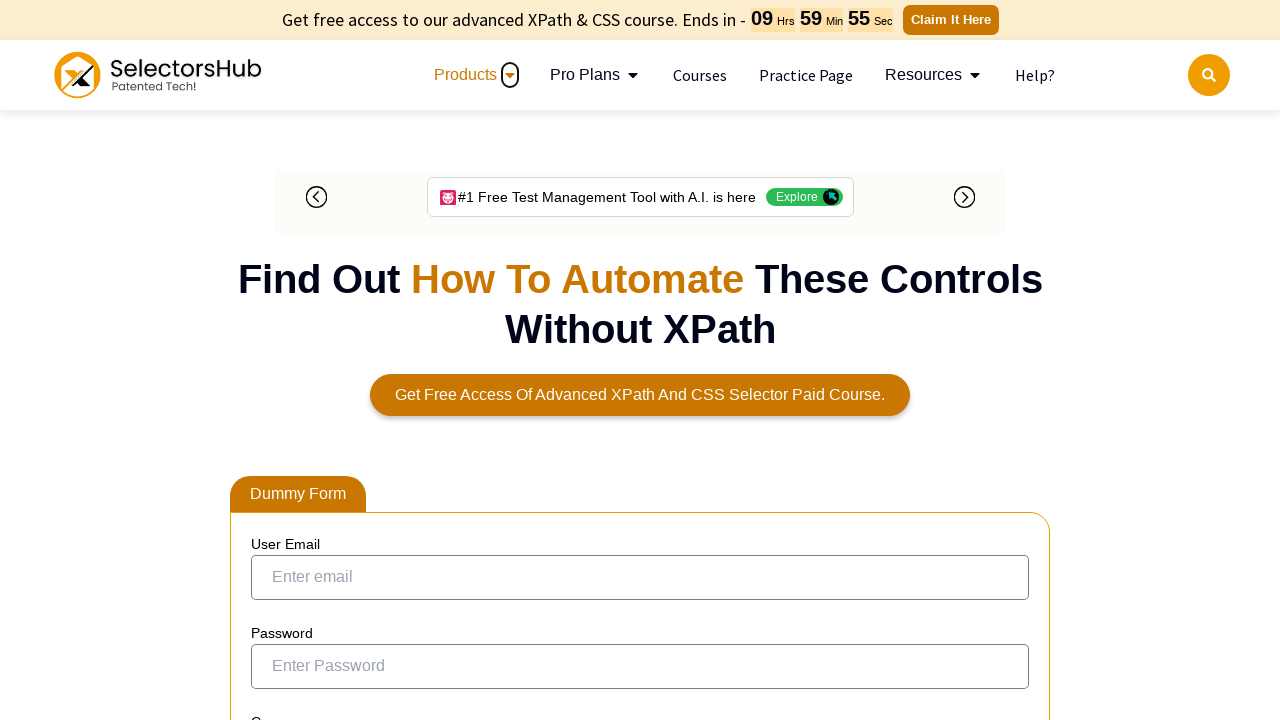

Clicked checkbox for Joe.Root using XPath axes (parent and preceding-sibling) at (274, 353) on xpath=//a[text()='Joe.Root']/parent::td/preceding-sibling::td/input[@type='check
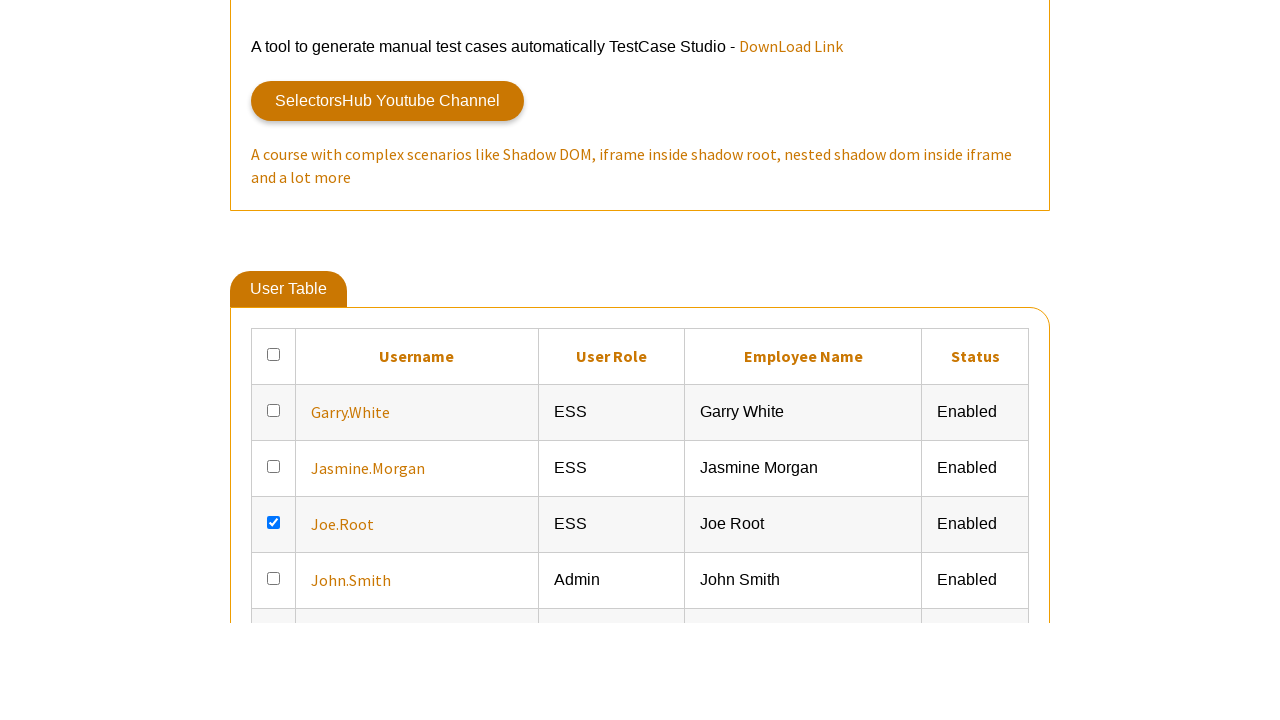

Clicked checkbox for Garry.White using XPath axes at (274, 609) on xpath=//a[text()='Garry.White']/parent::td/preceding-sibling::td/input[@type='ch
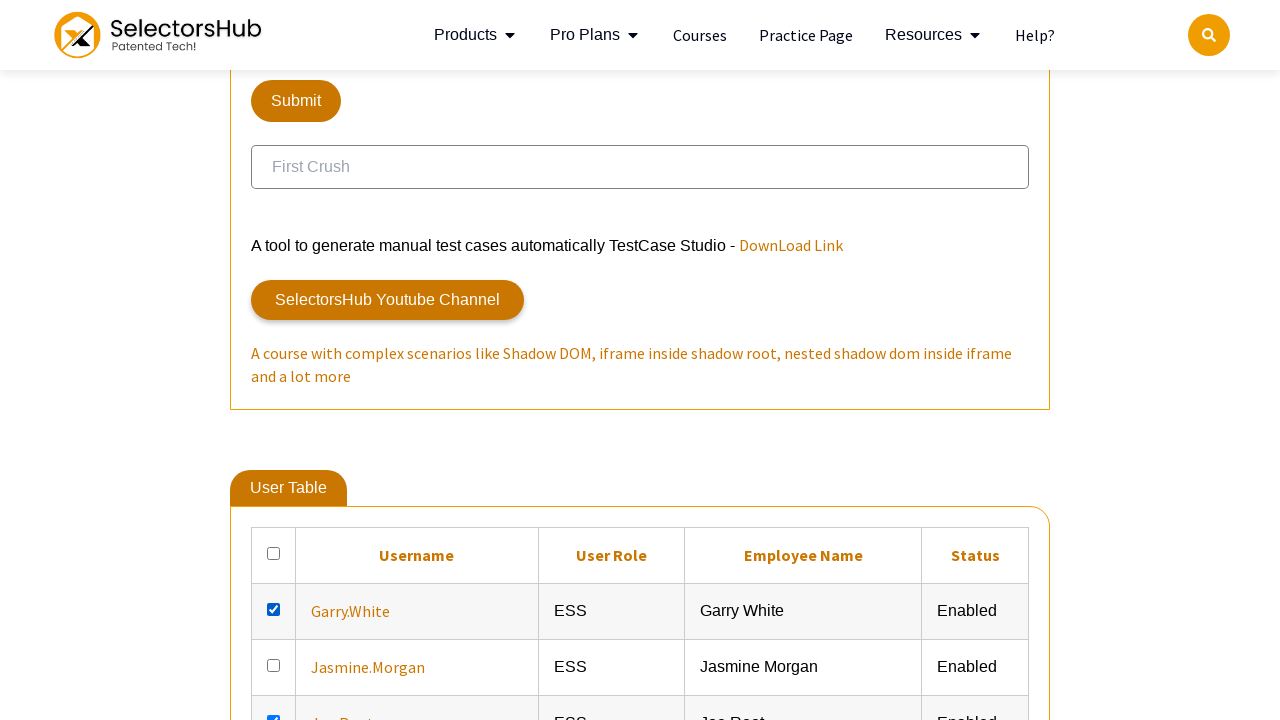

Clicked checkbox for John.Smith using XPath axes at (274, 360) on xpath=//a[text()='John.Smith']/parent::td/preceding-sibling::td/input[@type='che
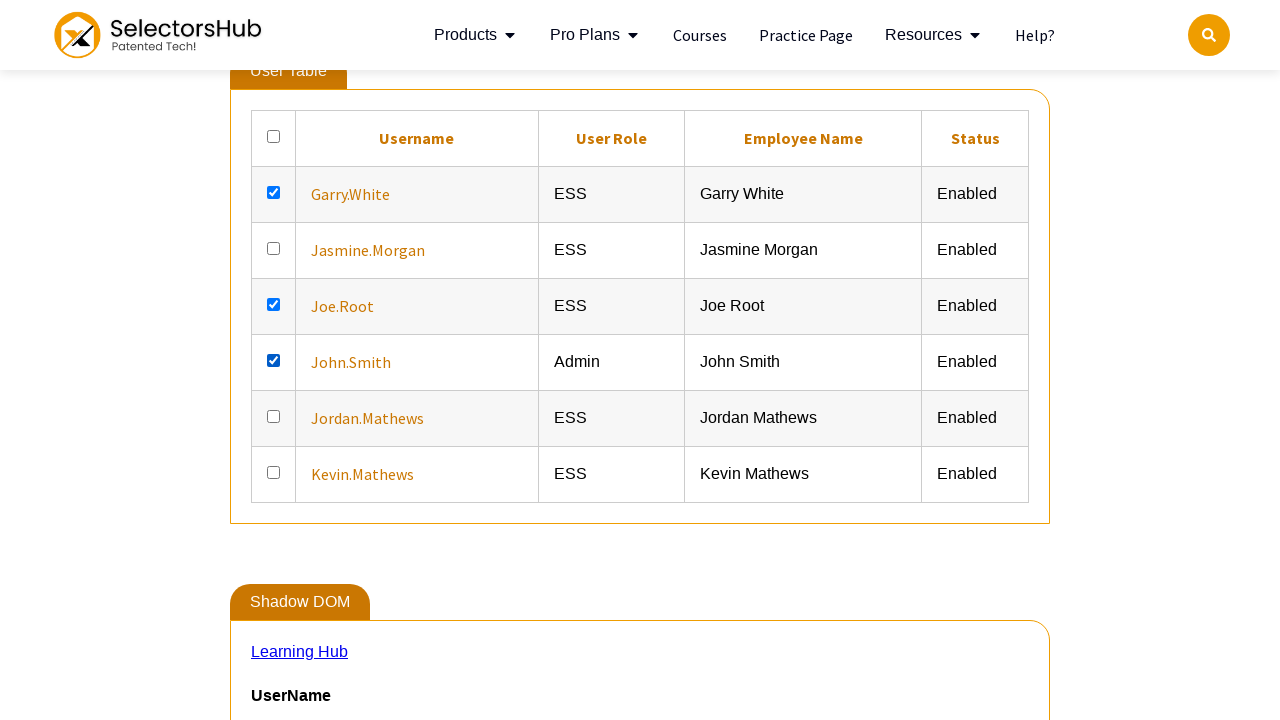

Clicked checkbox for Joe.Root using ancestor axis at (274, 304) on xpath=//a[text()='Joe.Root']/ancestor::tr//input[@type='checkbox']
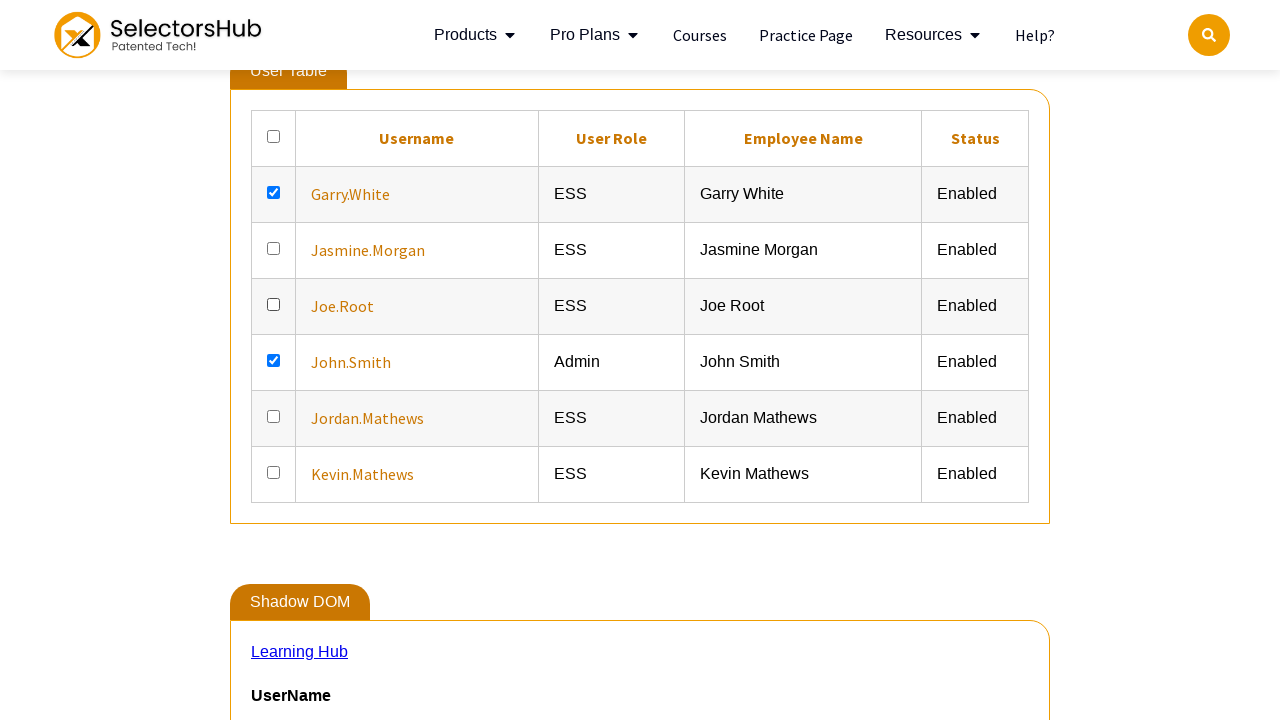

Verified user details are present for Joe.Root using following-sibling axis
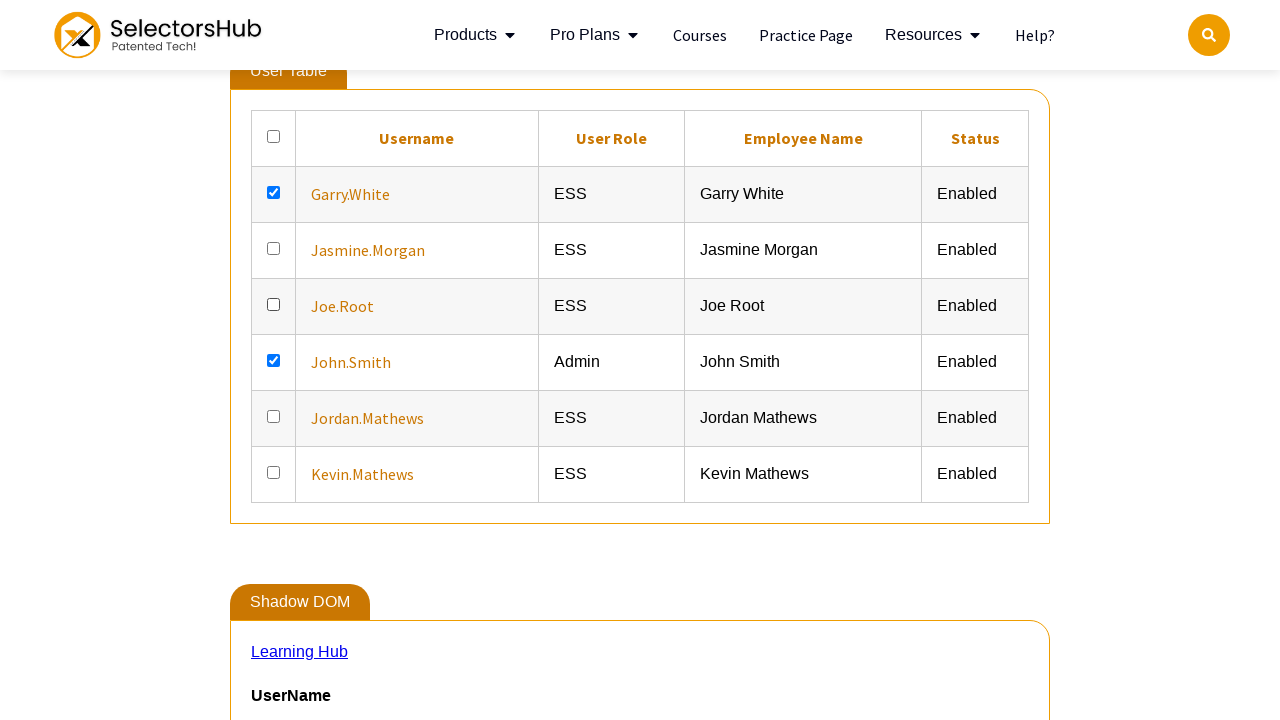

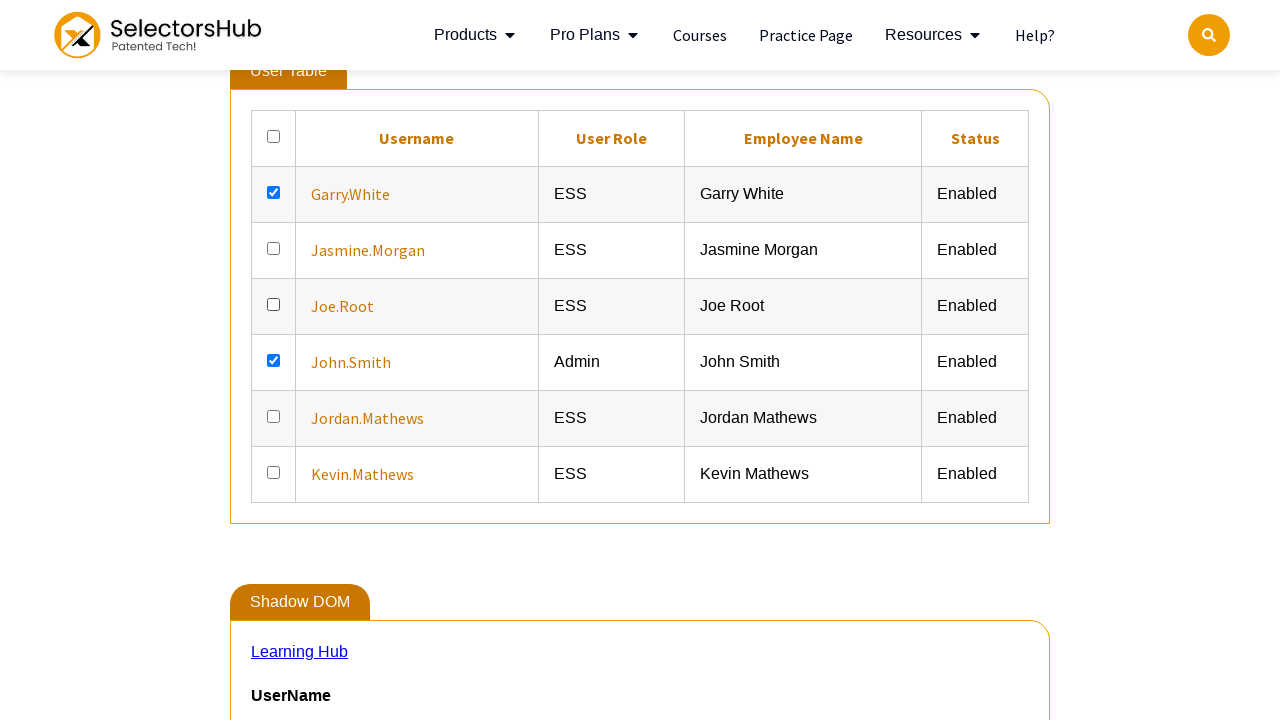